Navigates to Rahul Shetty Academy homepage and verifies the page loads by checking the title and URL are accessible.

Starting URL: https://rahulshettyacademy.com/

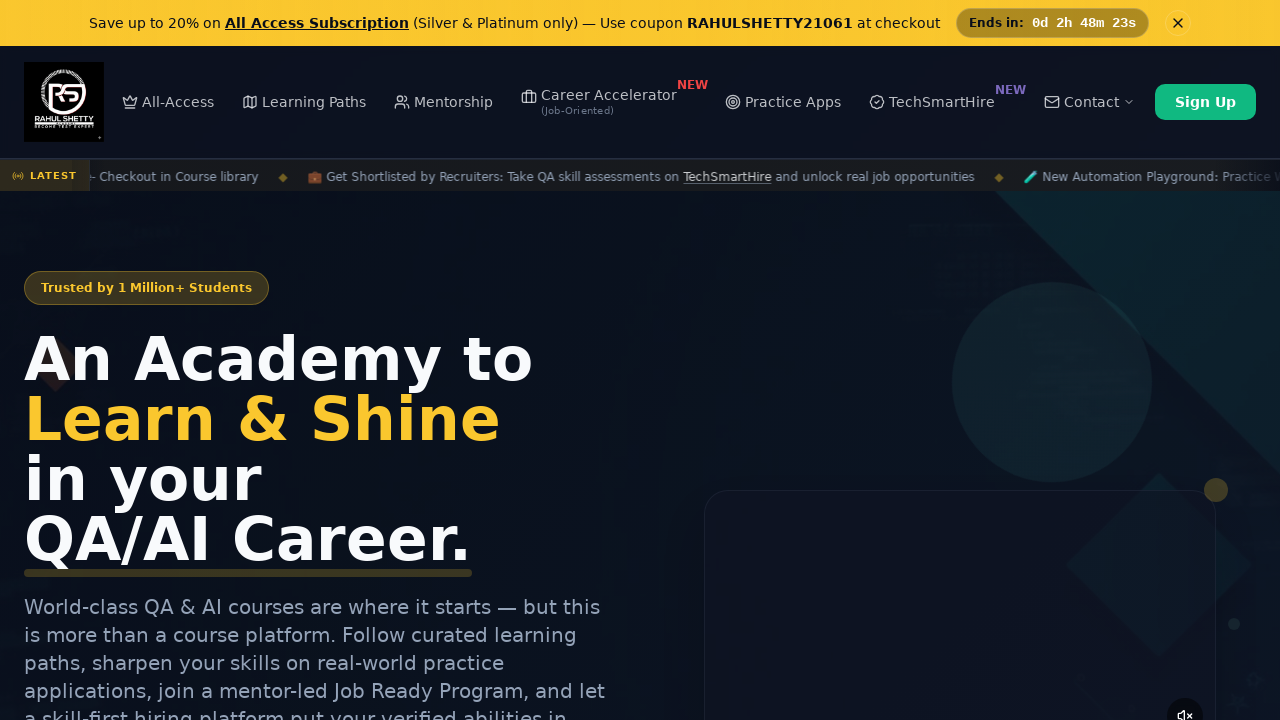

Waited for page to reach domcontentloaded state
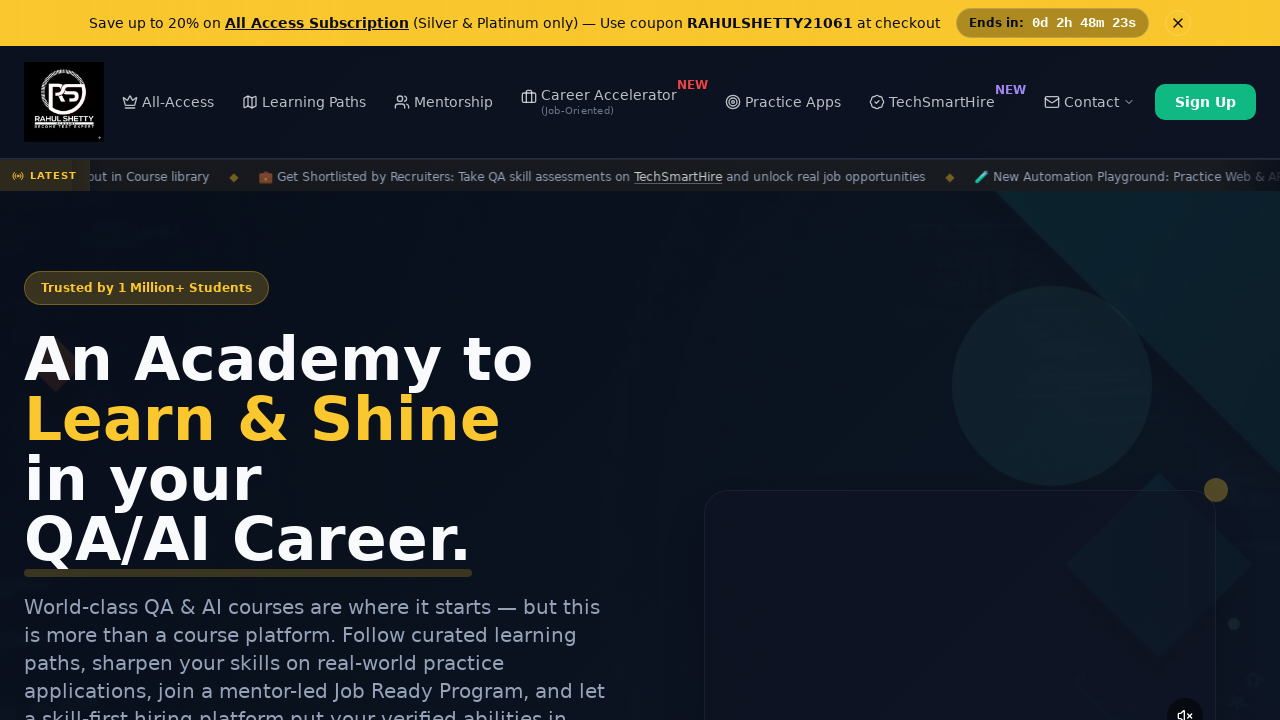

Retrieved page title: Rahul Shetty Academy | QA Automation, Playwright, AI Testing & Online Training
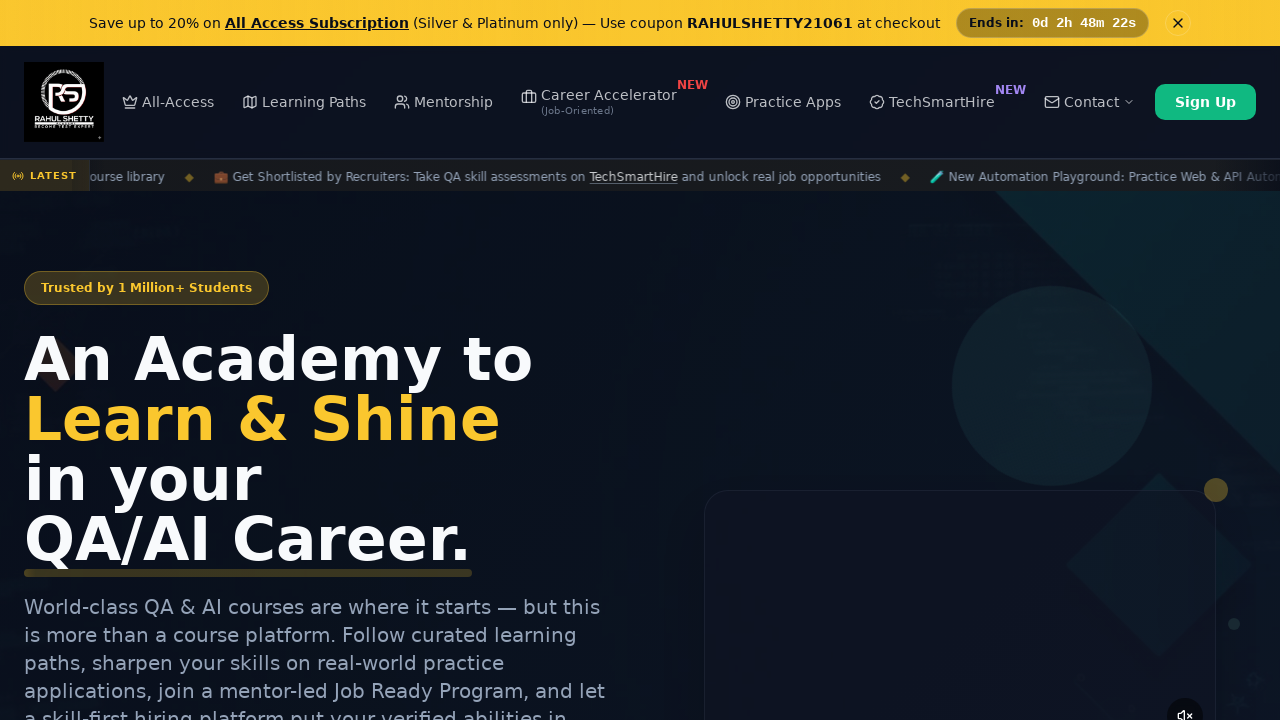

Retrieved current URL: https://rahulshettyacademy.com/
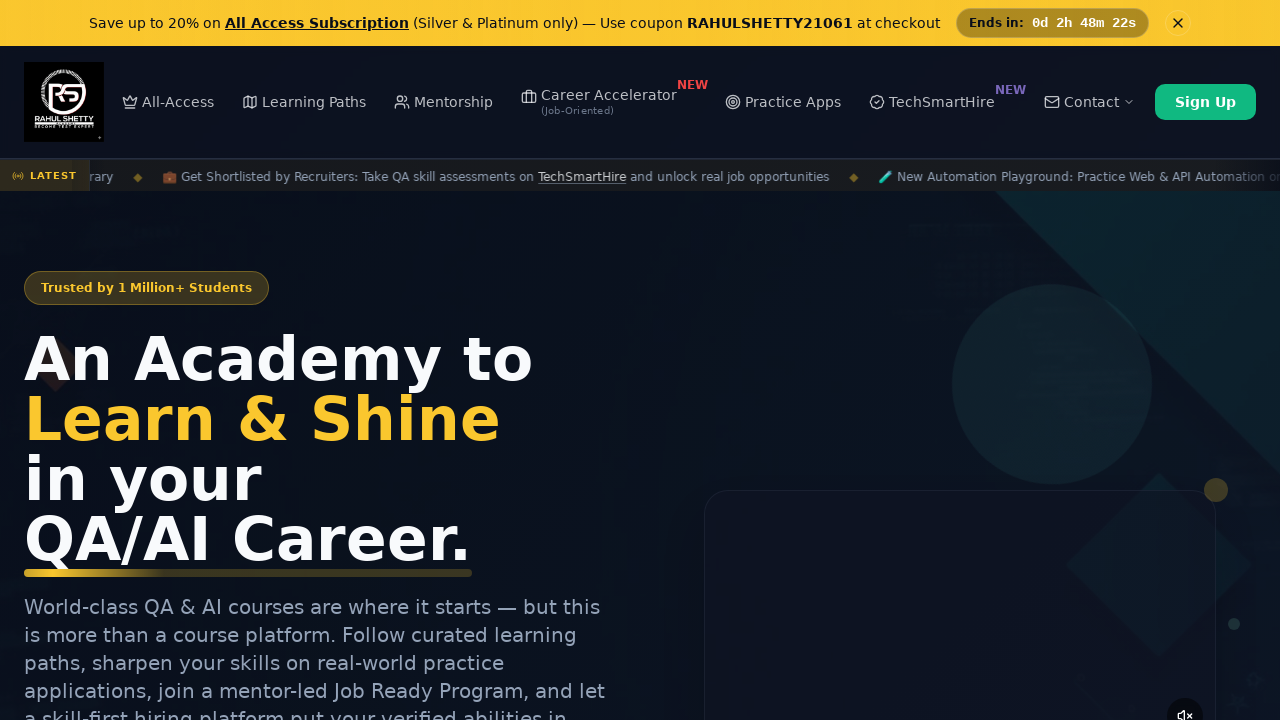

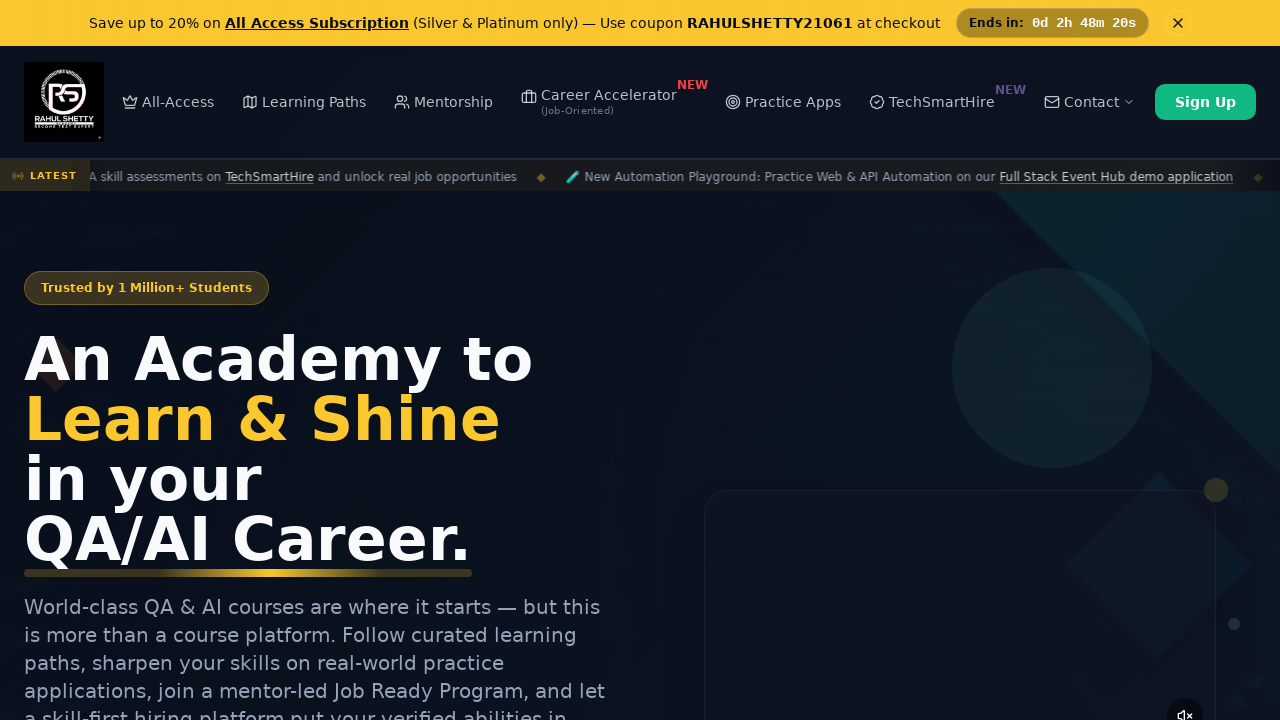